Tests that the Export button is visible on the page after entering a filter value in the search input

Starting URL: https://nahual.github.io/qc-provinciano-evolution/provinciano.html?v=2

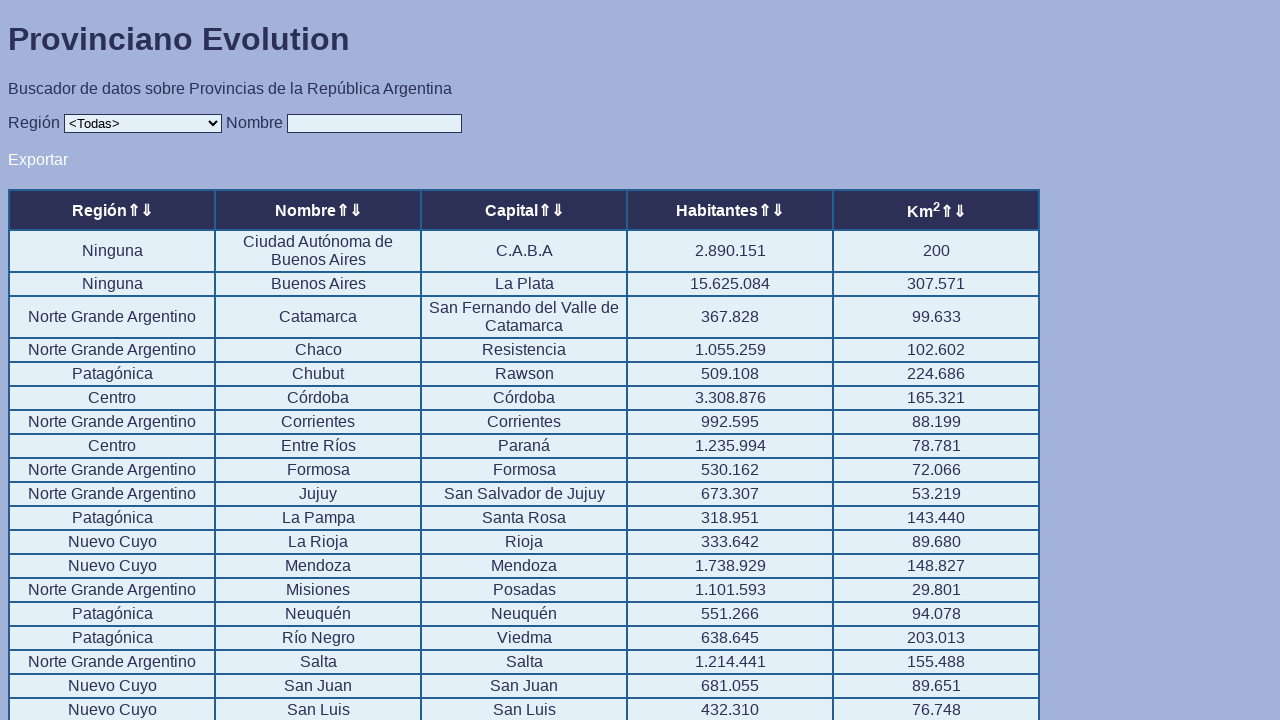

Navigated to provinciano.html page
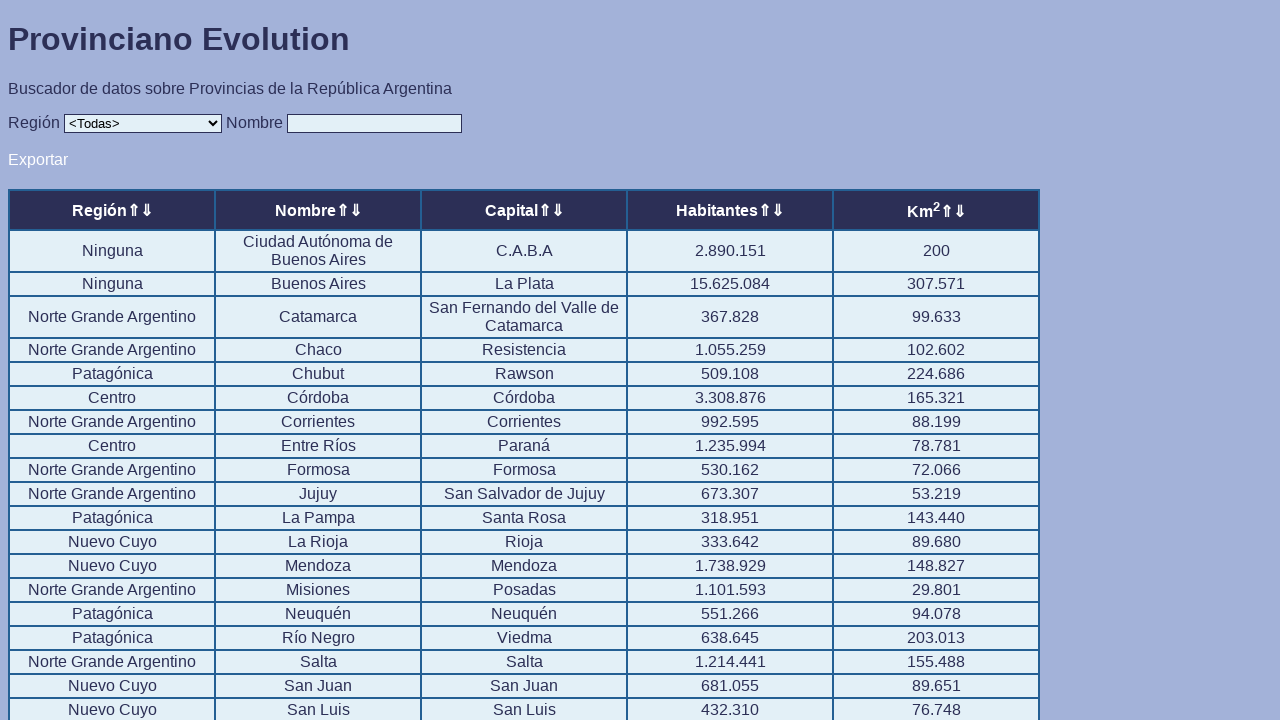

Clicked on filter input field at (374, 123) on xpath=//*[@id="input"]
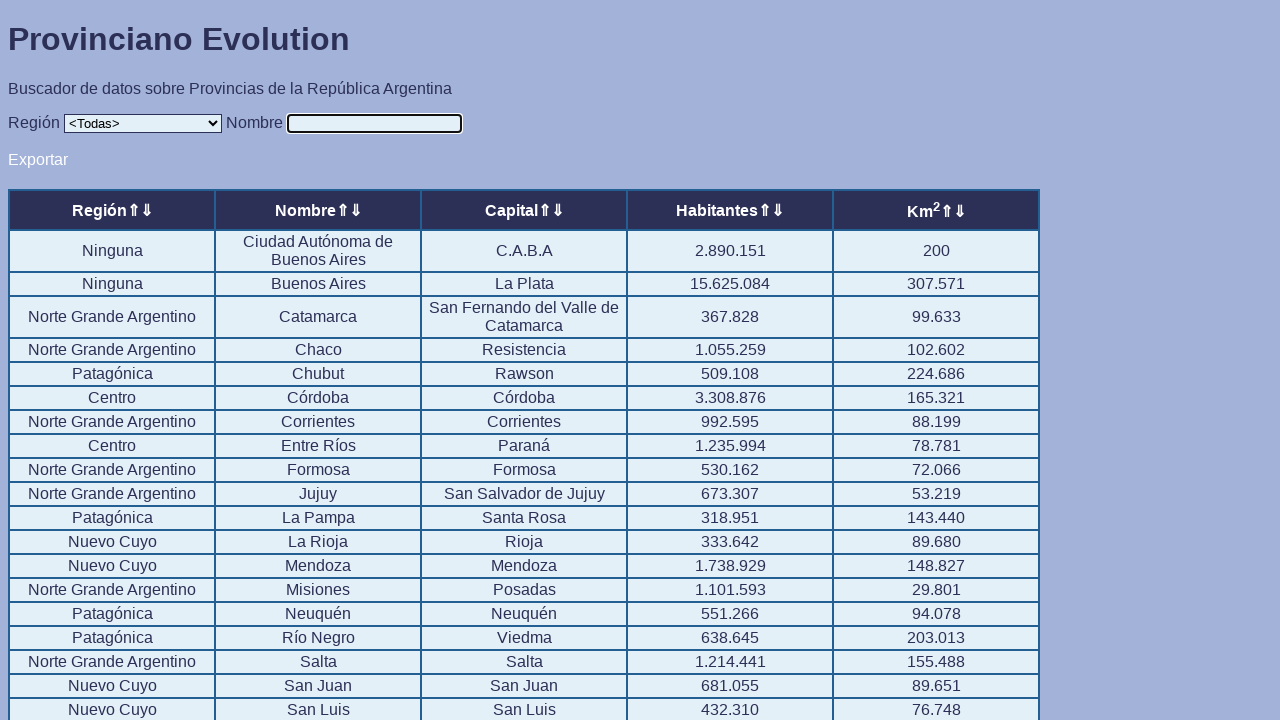

Entered 'Beta' in the filter search input on //*[@id="input"]
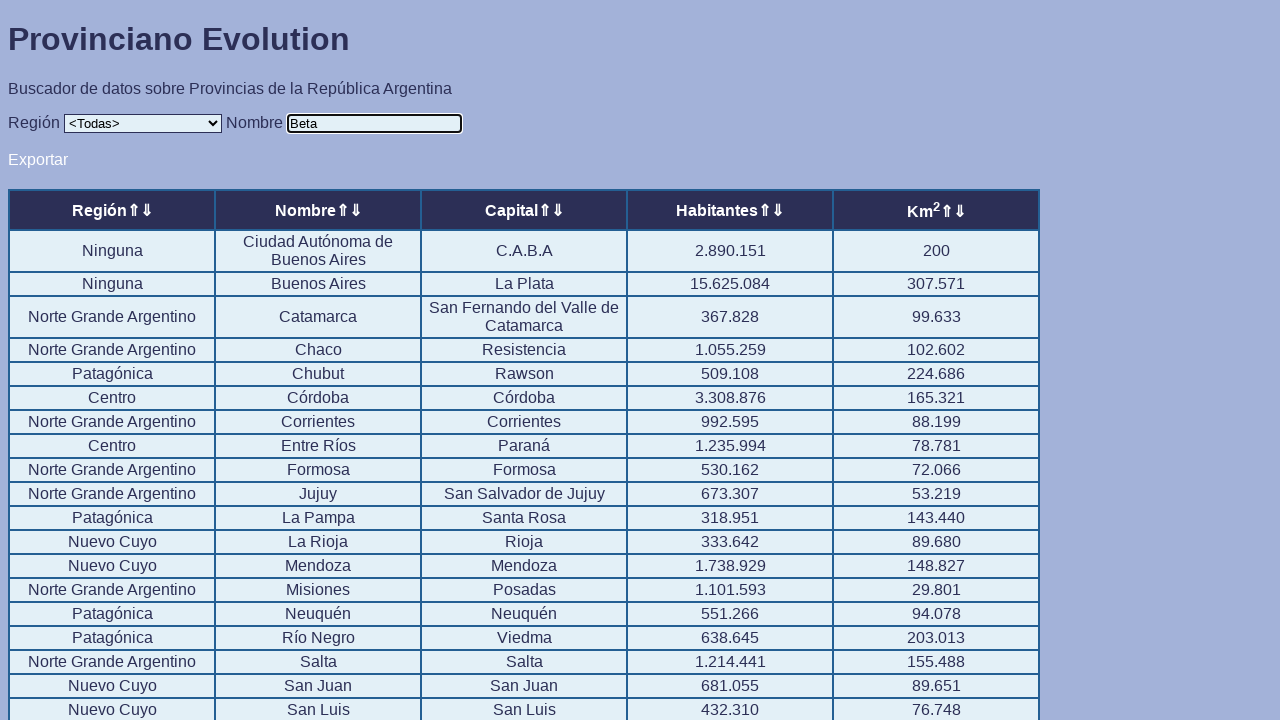

Export button became visible after entering filter value
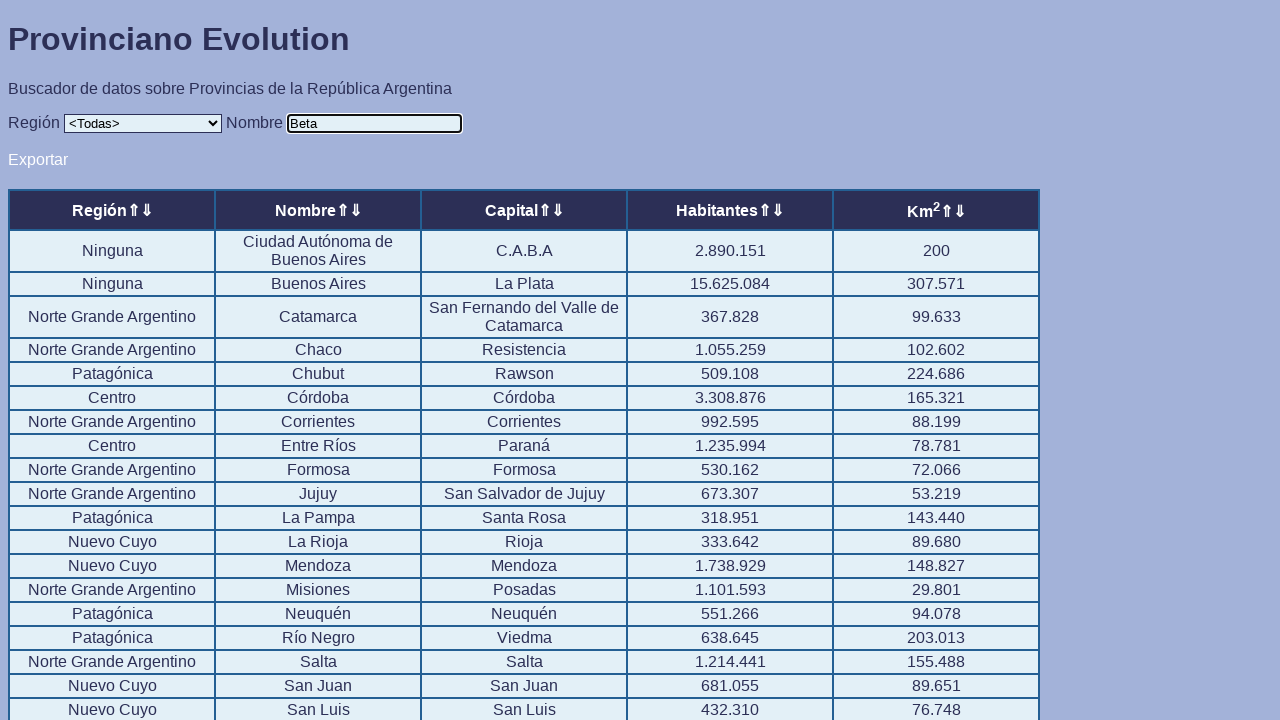

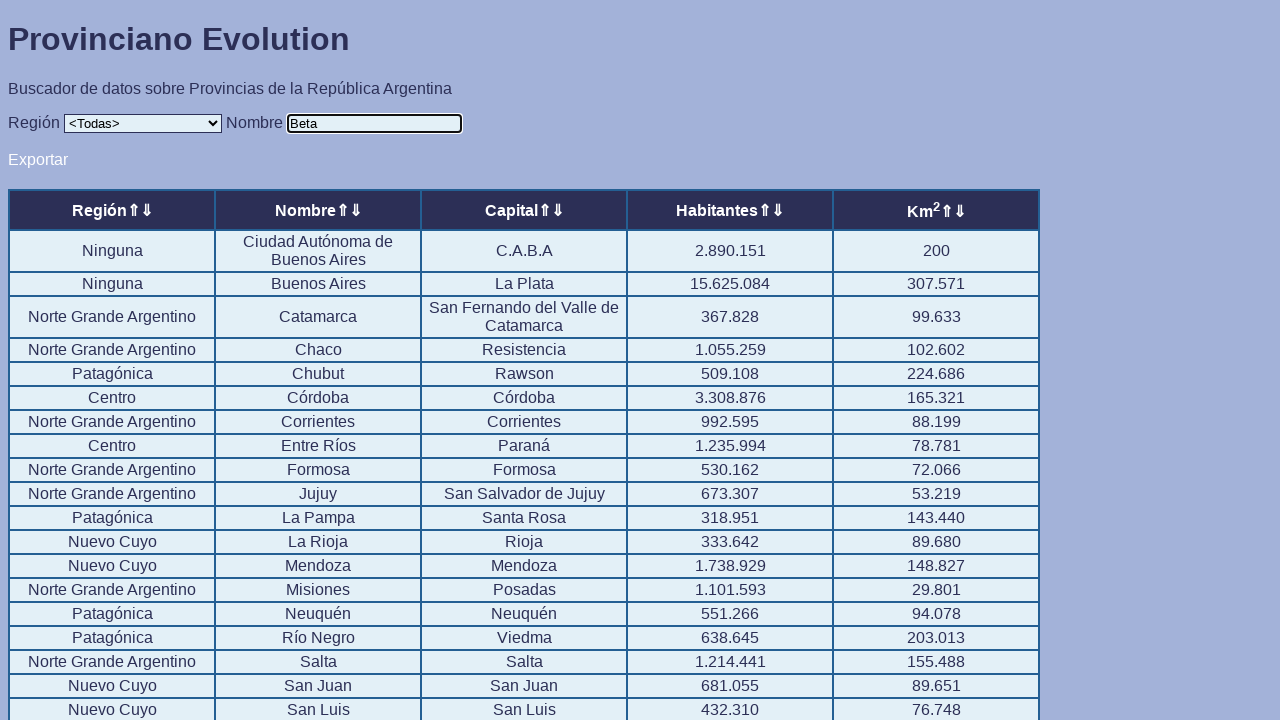